Tests the account registration form by filling in personal details including first name, last name, email, telephone, and password fields

Starting URL: https://naveenautomationlabs.com/opencart/index.php?route=account/register

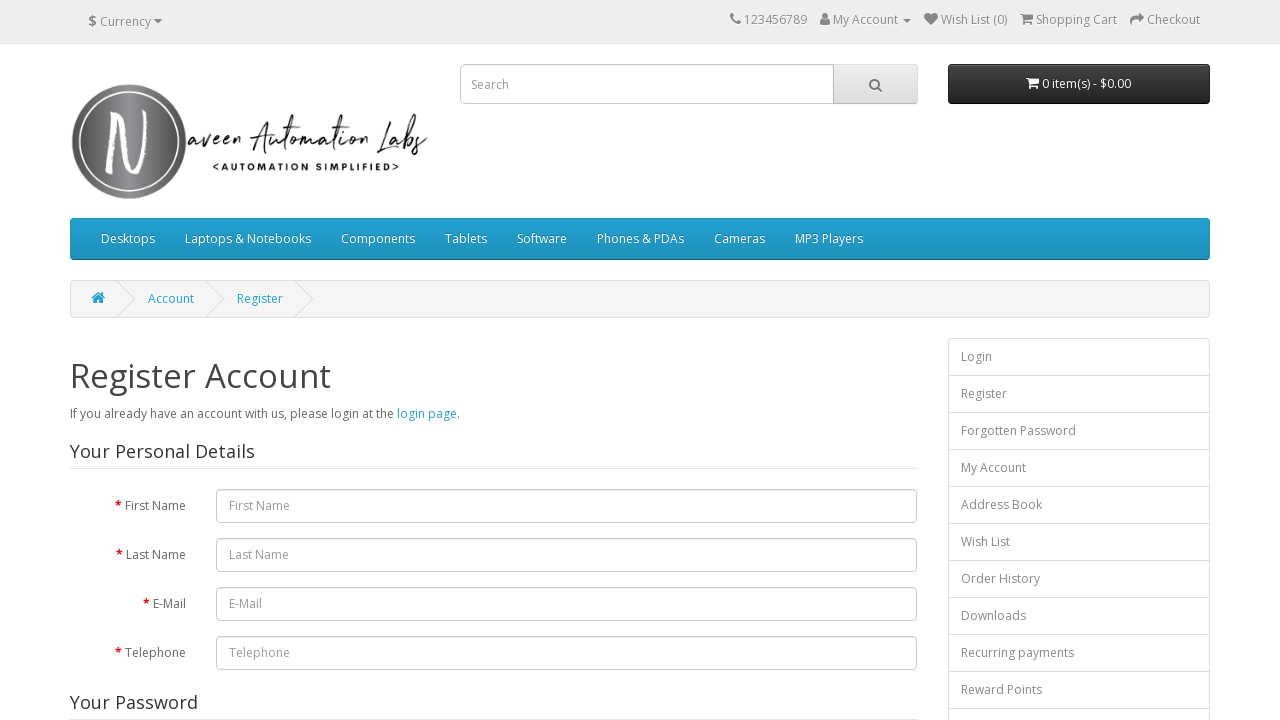

Filled first name field with 'JohnTest' on #input-firstname
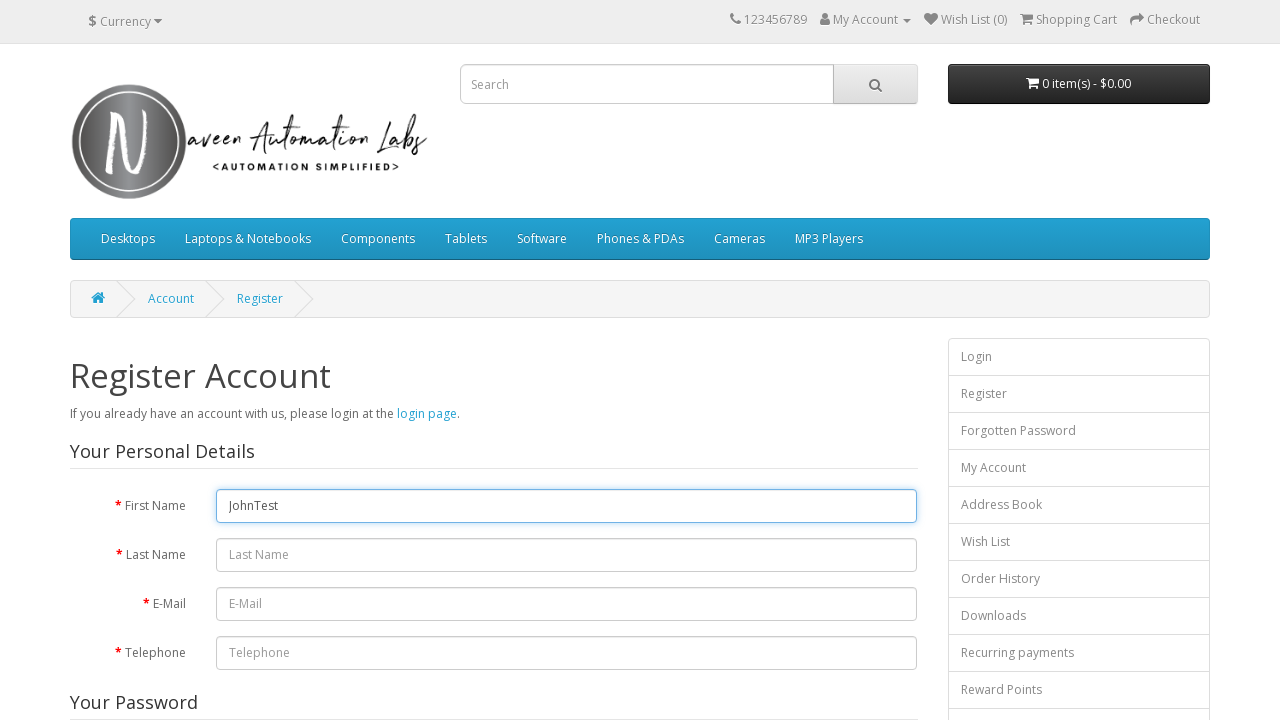

Filled last name field with 'Smithson' on #input-lastname
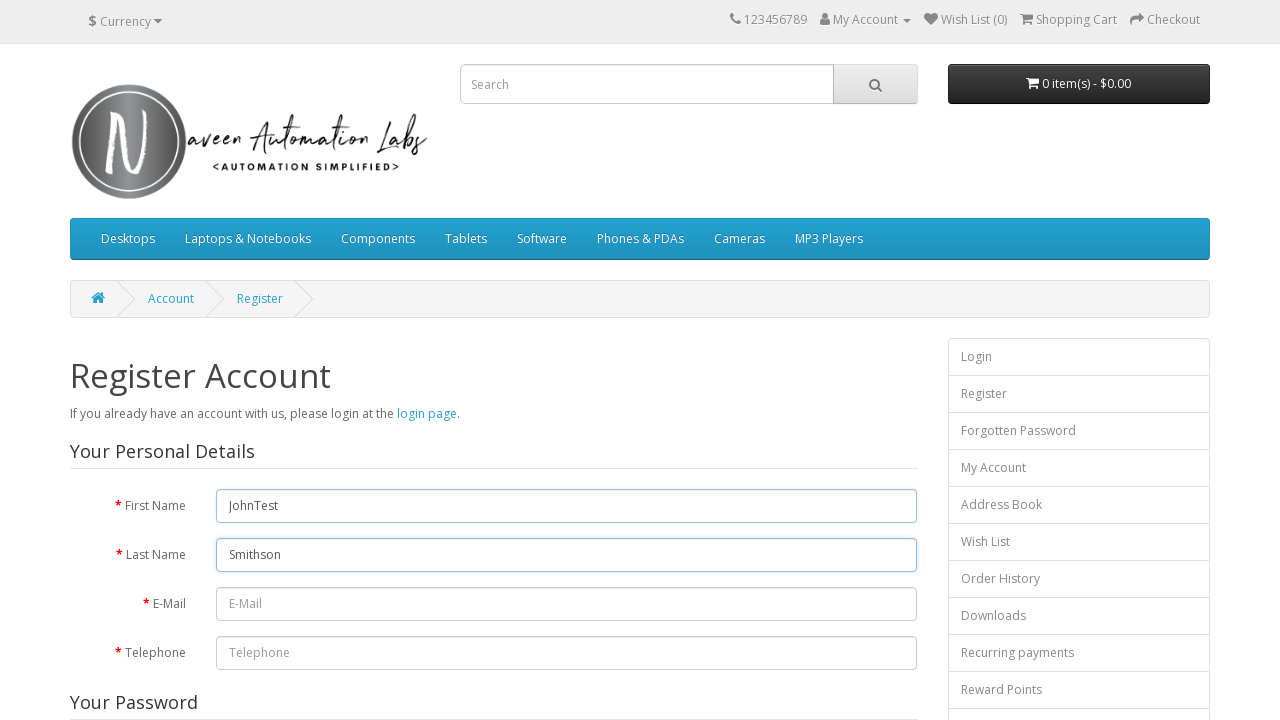

Filled email field with 'johnsmith_test7842@example.com' on #input-email
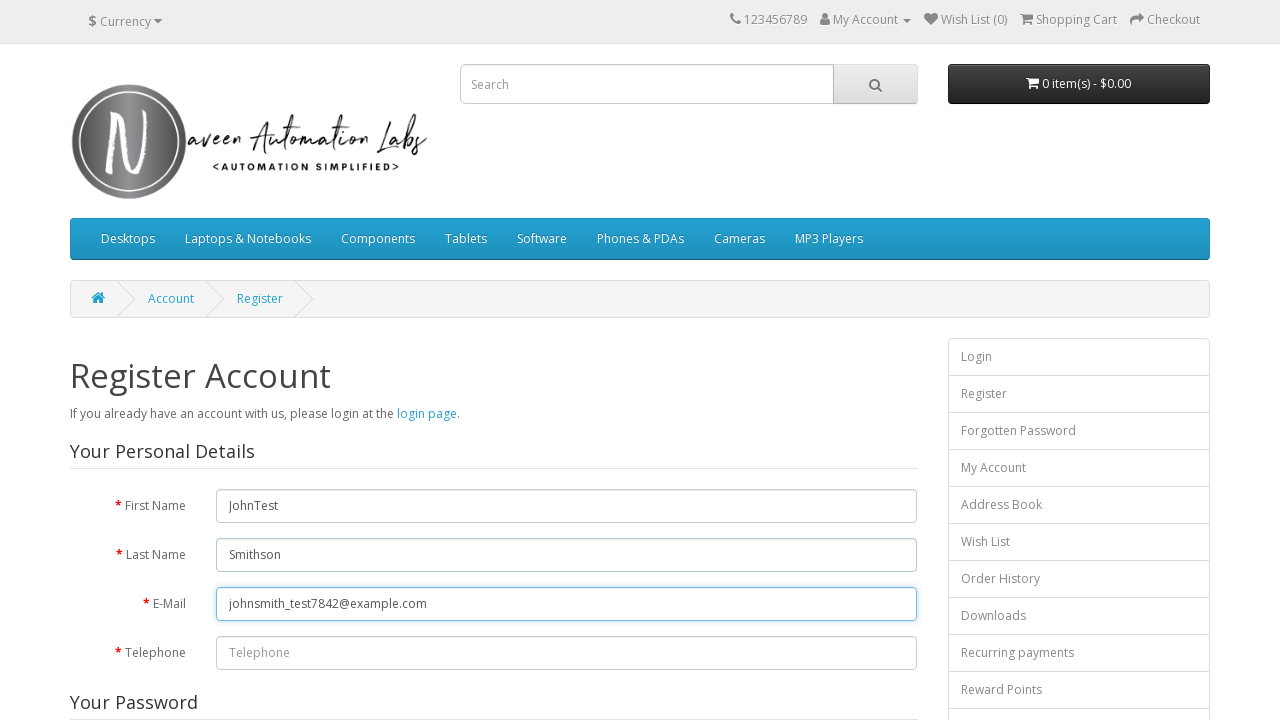

Filled telephone field with '5551234567' on #input-telephone
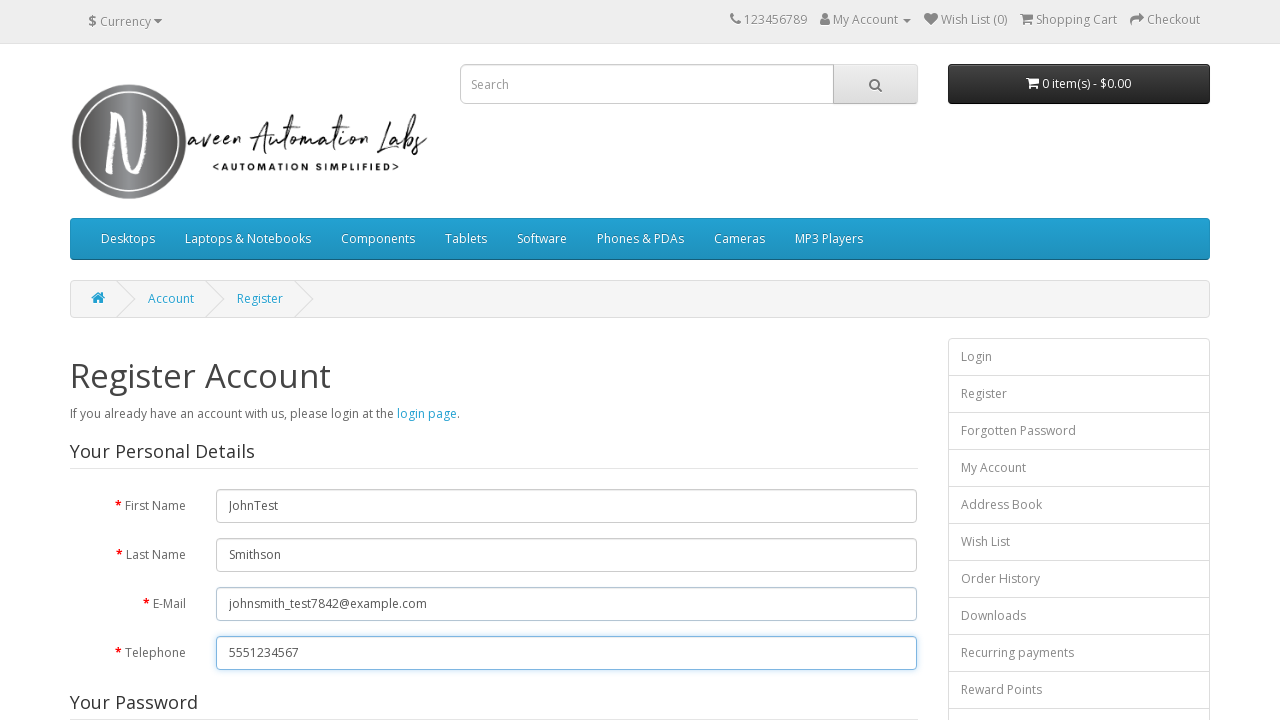

Filled password field with 'SecurePass#2024' on #input-password
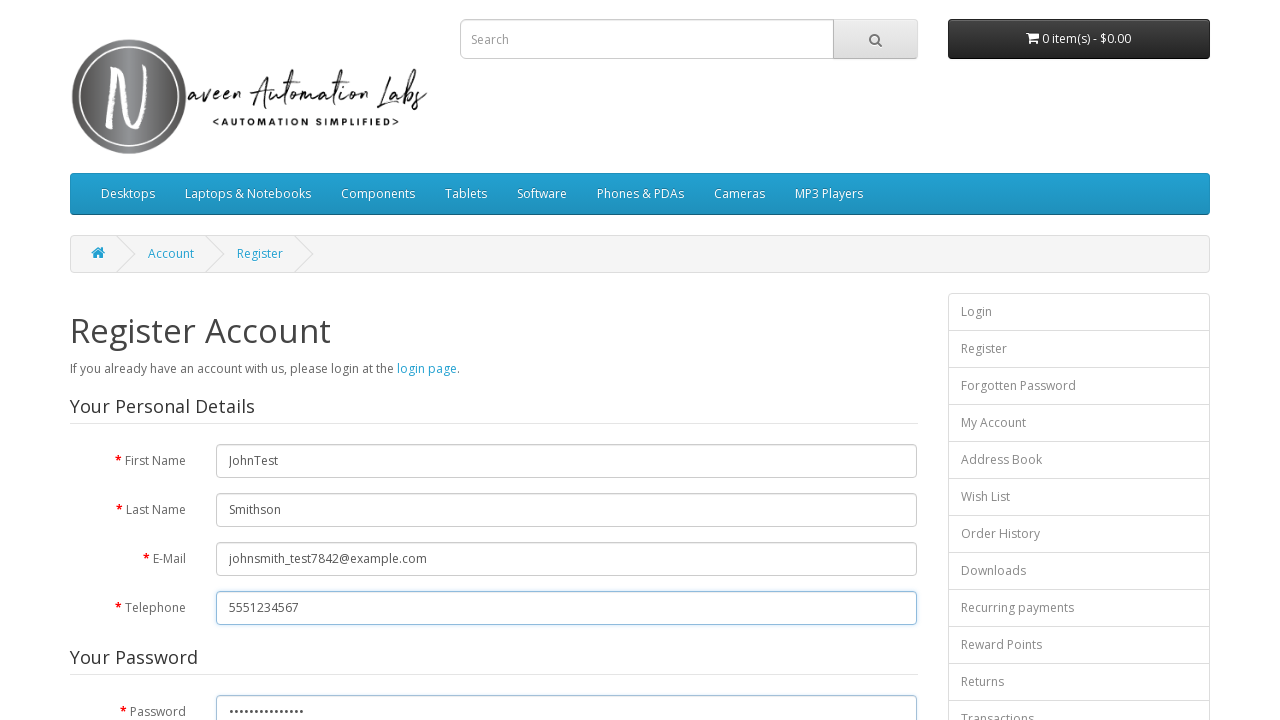

Filled confirm password field with 'SecurePass#2024' on #input-confirm
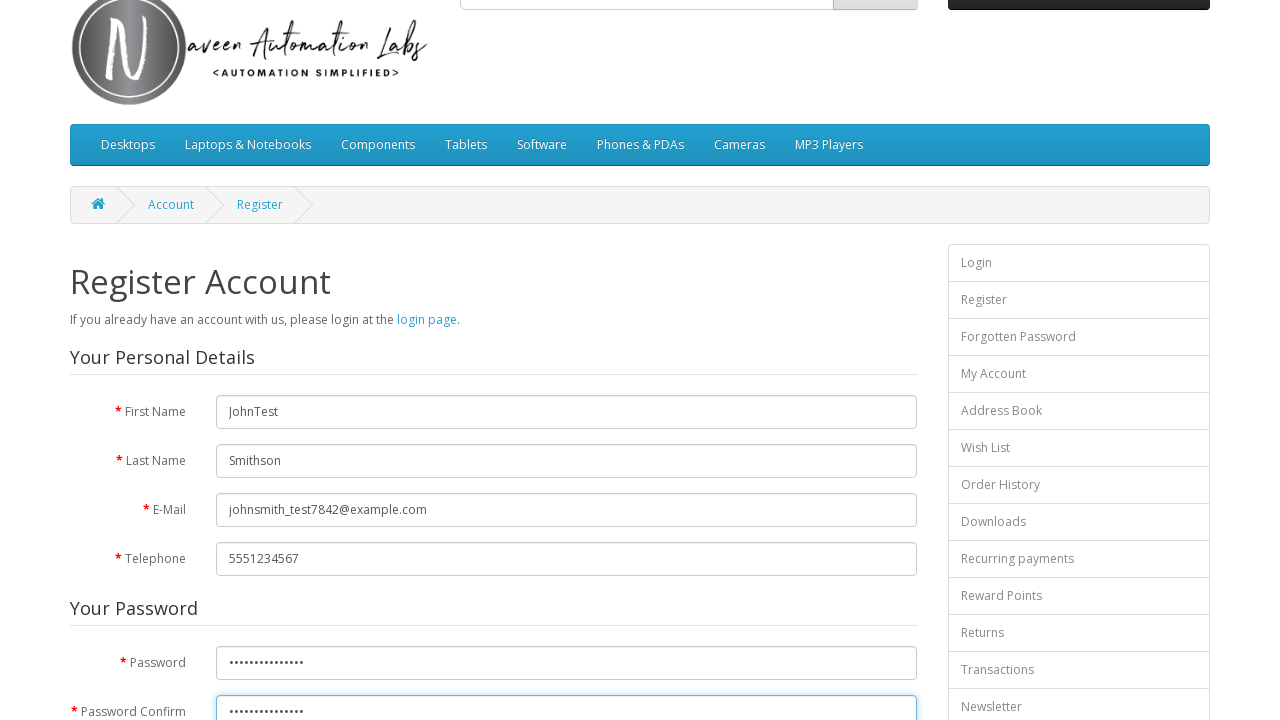

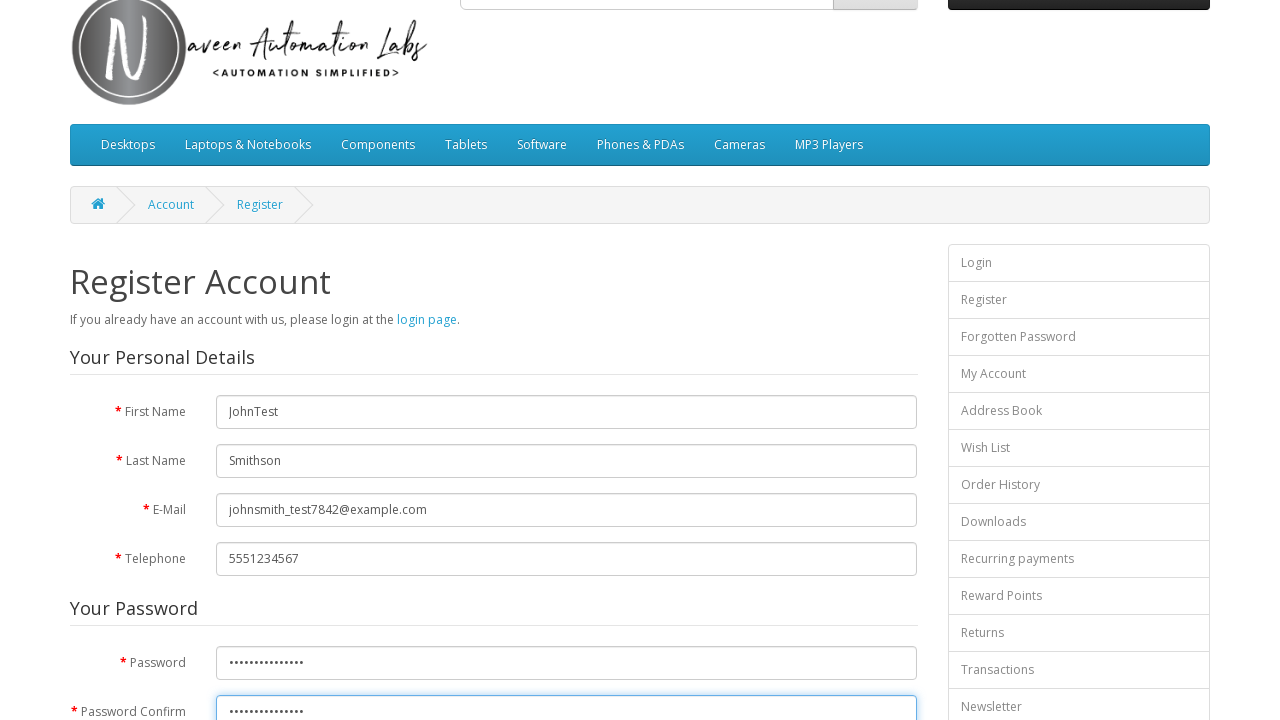